Tests autosuggest dropdown functionality by typing a partial country name, waiting for suggestions to appear, and selecting "India" from the dropdown options

Starting URL: https://rahulshettyacademy.com/dropdownsPractise/

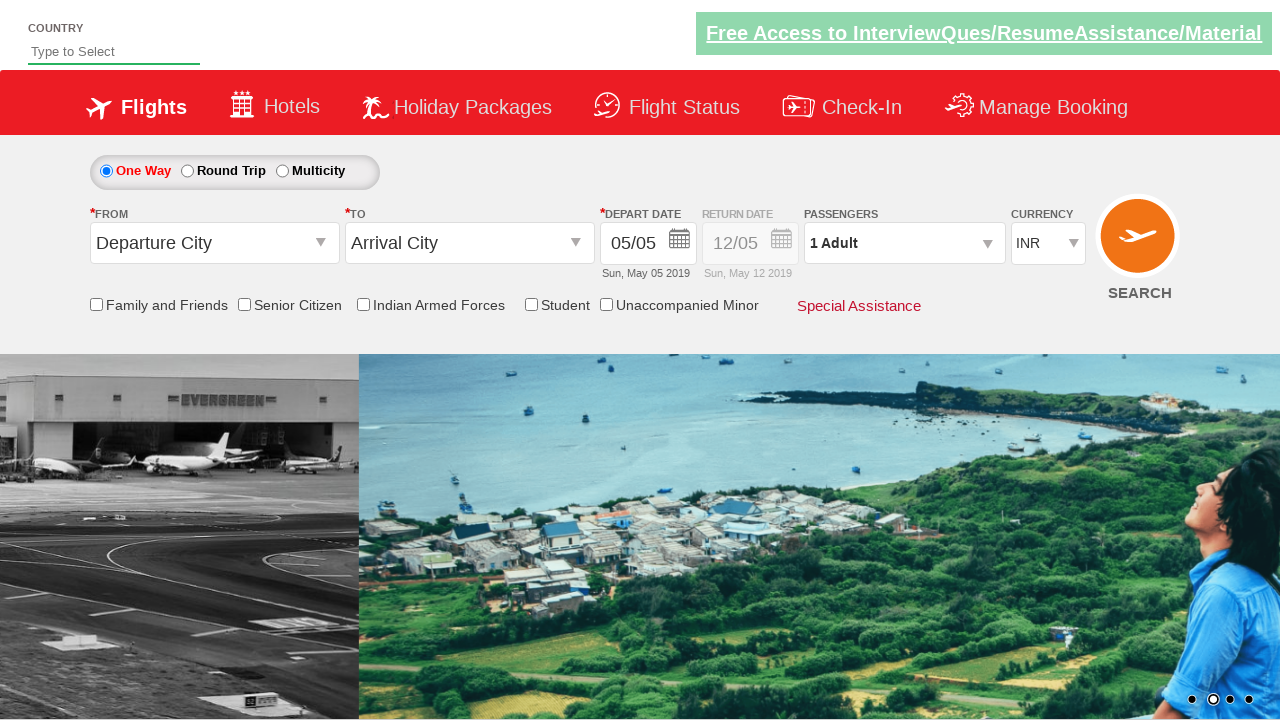

Typed 'ind' in autosuggest field to trigger dropdown on #autosuggest
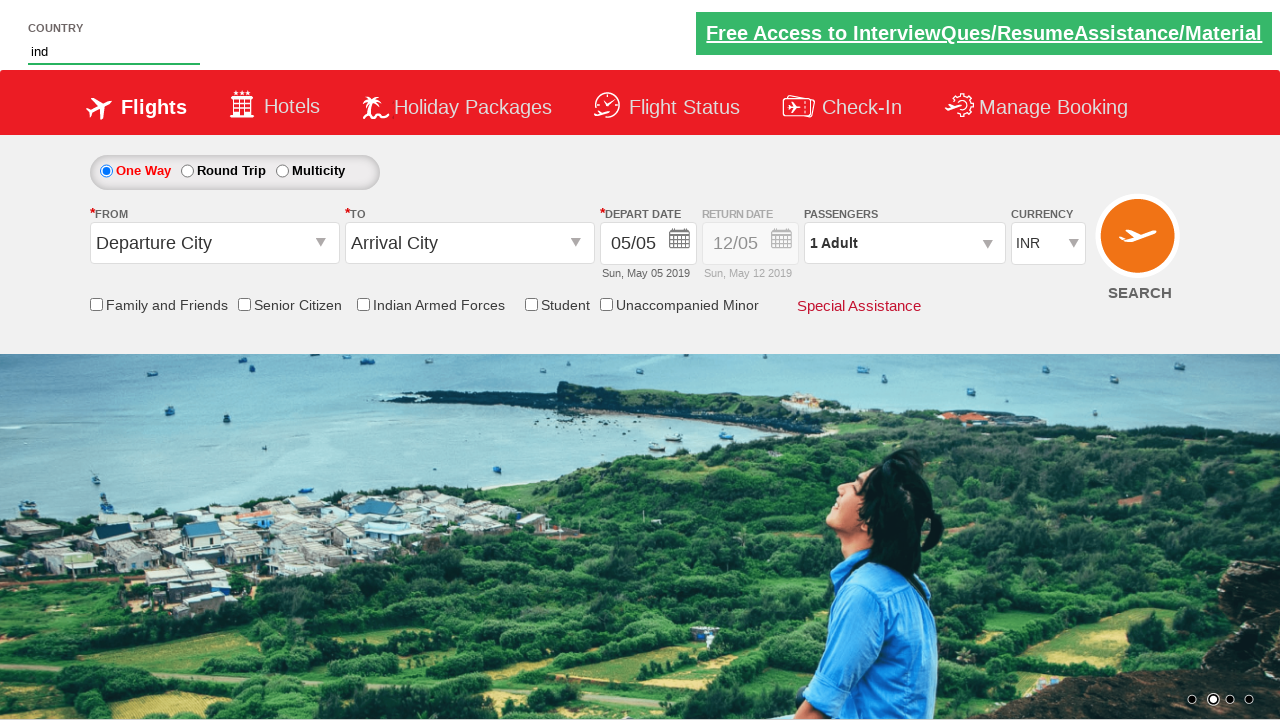

Autosuggest dropdown options appeared
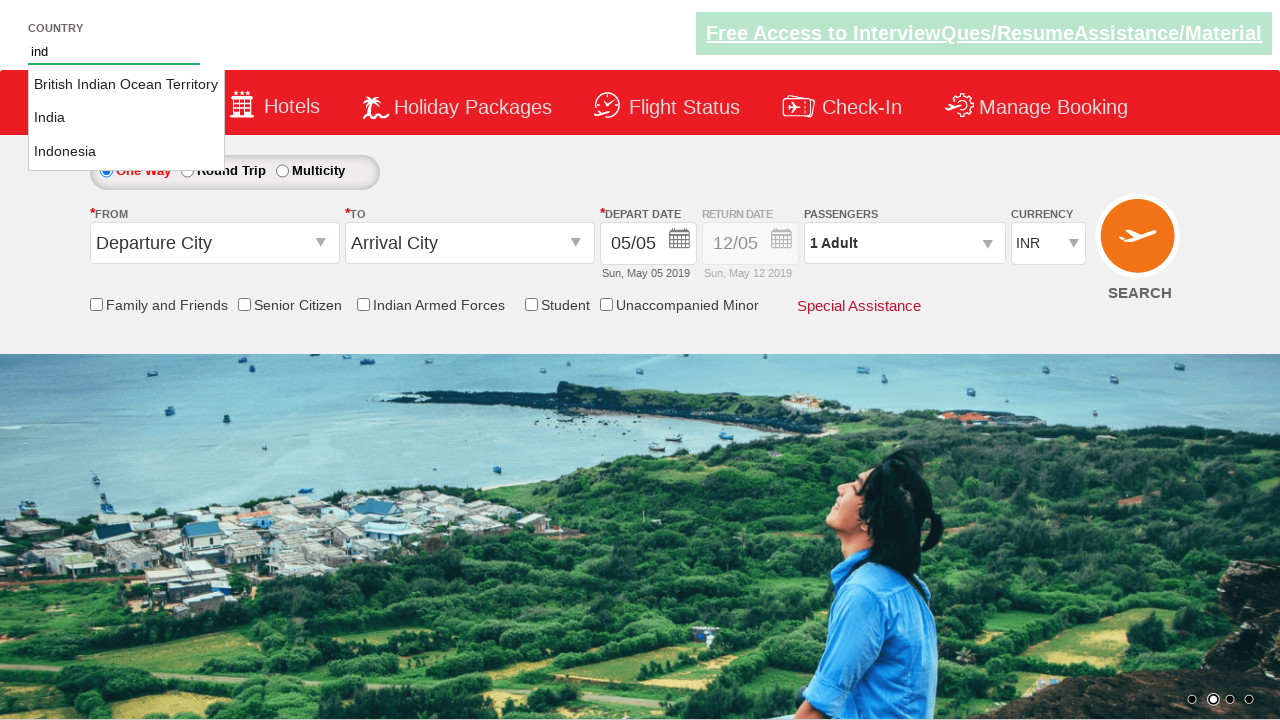

Selected 'India' from the autosuggest dropdown at (126, 118) on li.ui-menu-item a:text-is('India')
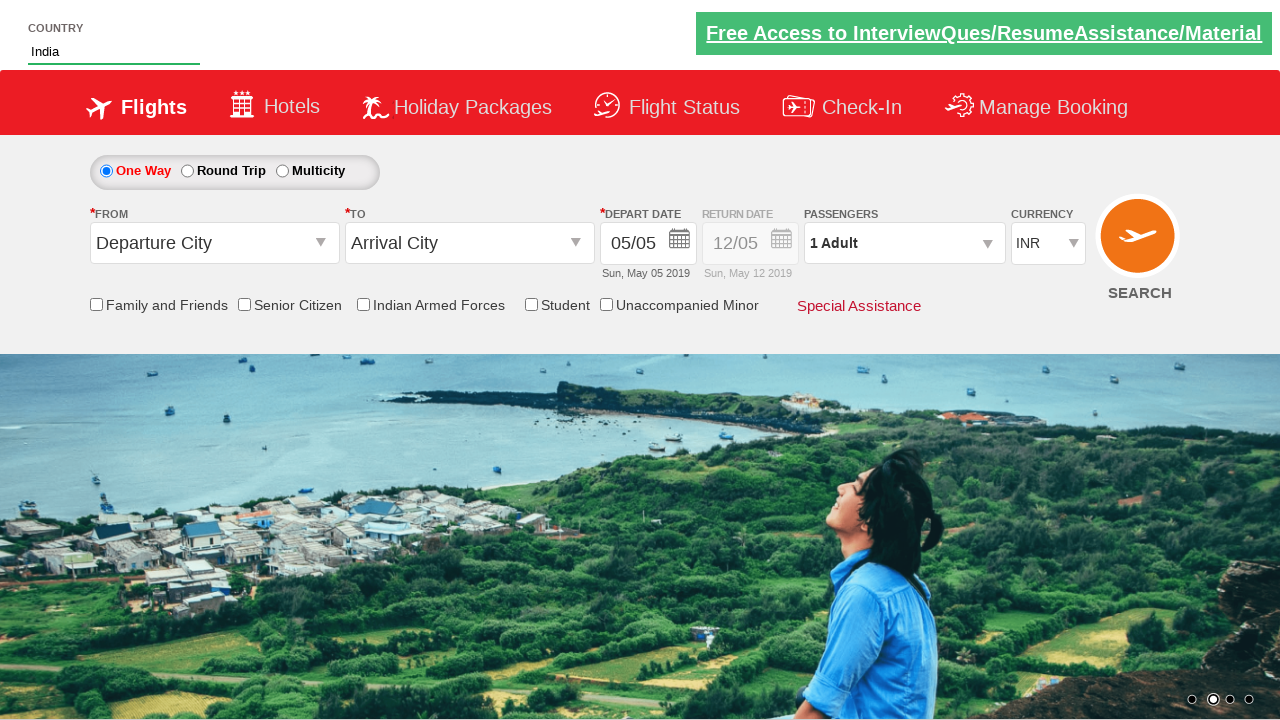

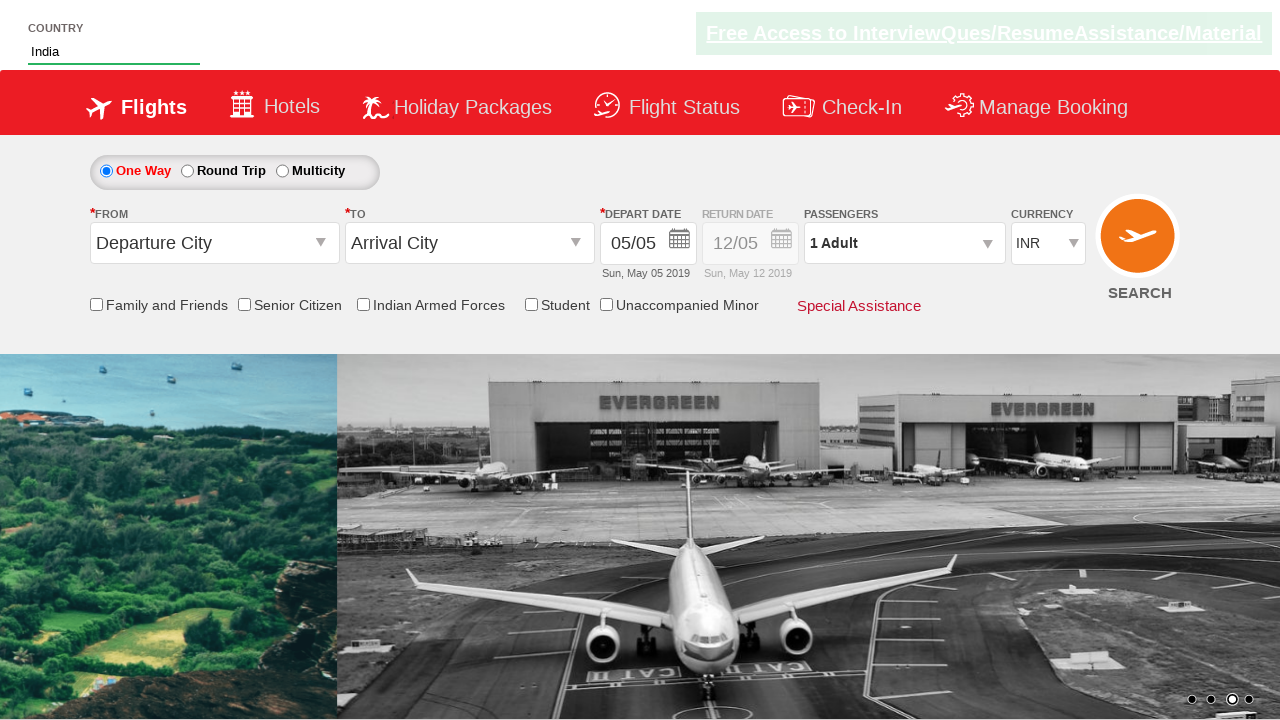